Tests closing a modal entry ad popup on a practice automation website by waiting for the modal to appear and clicking the close button.

Starting URL: http://the-internet.herokuapp.com/entry_ad

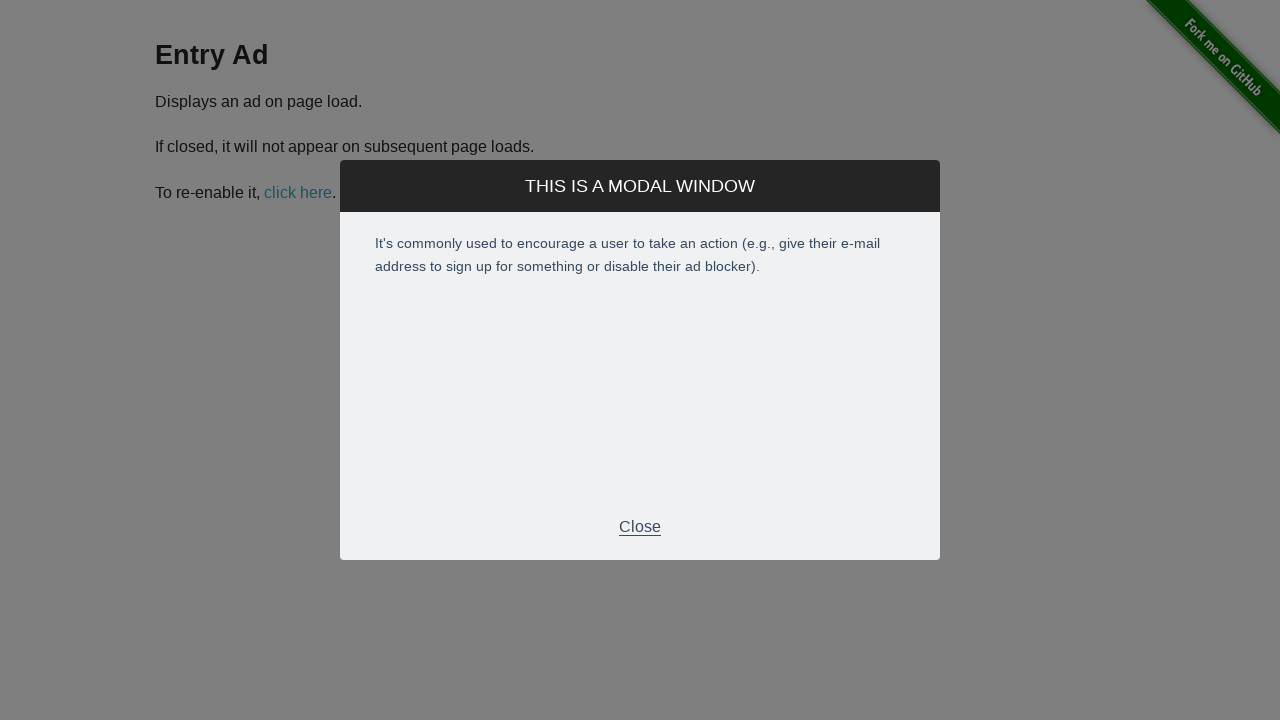

Waited for modal footer to become visible
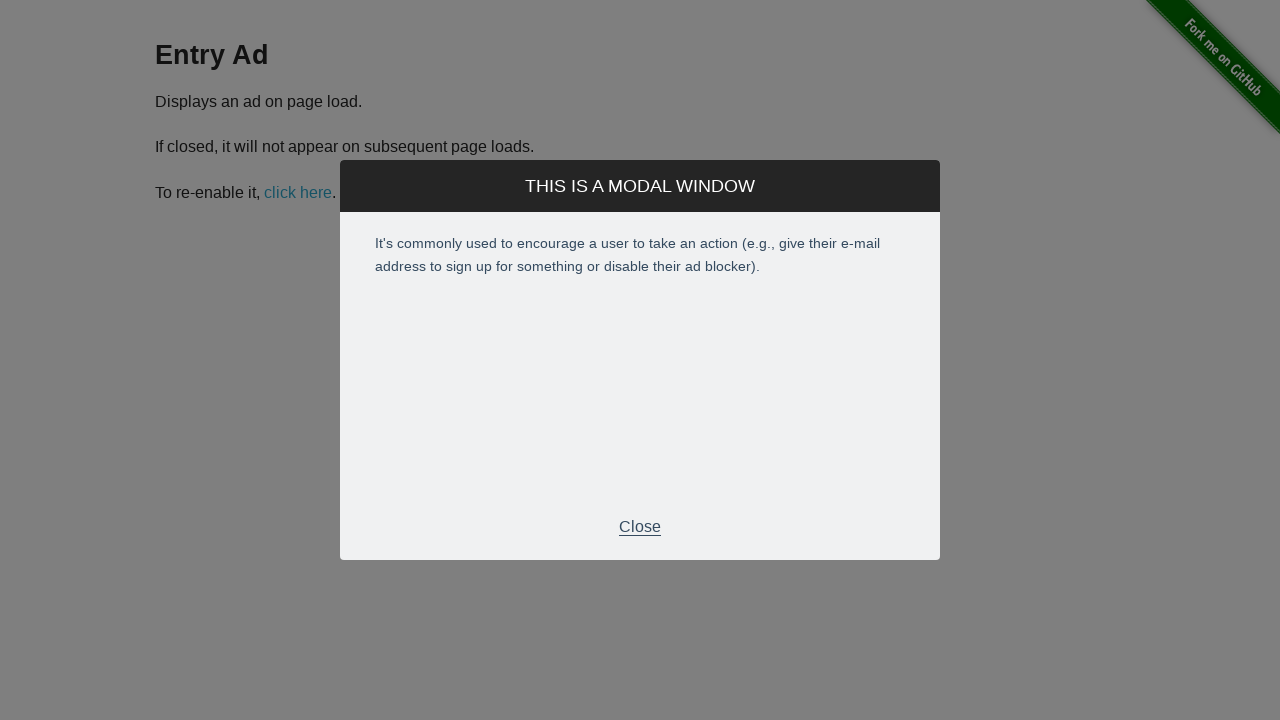

Clicked the close button in the modal footer at (640, 527) on .modal-footer p
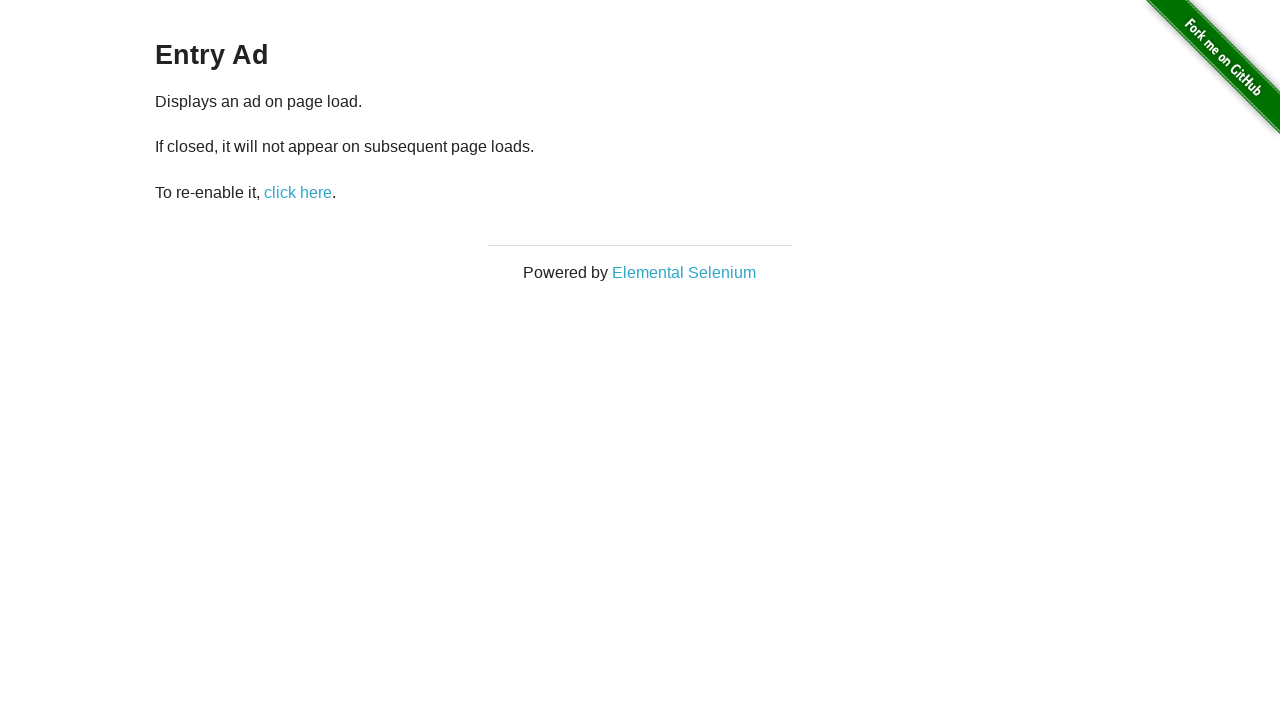

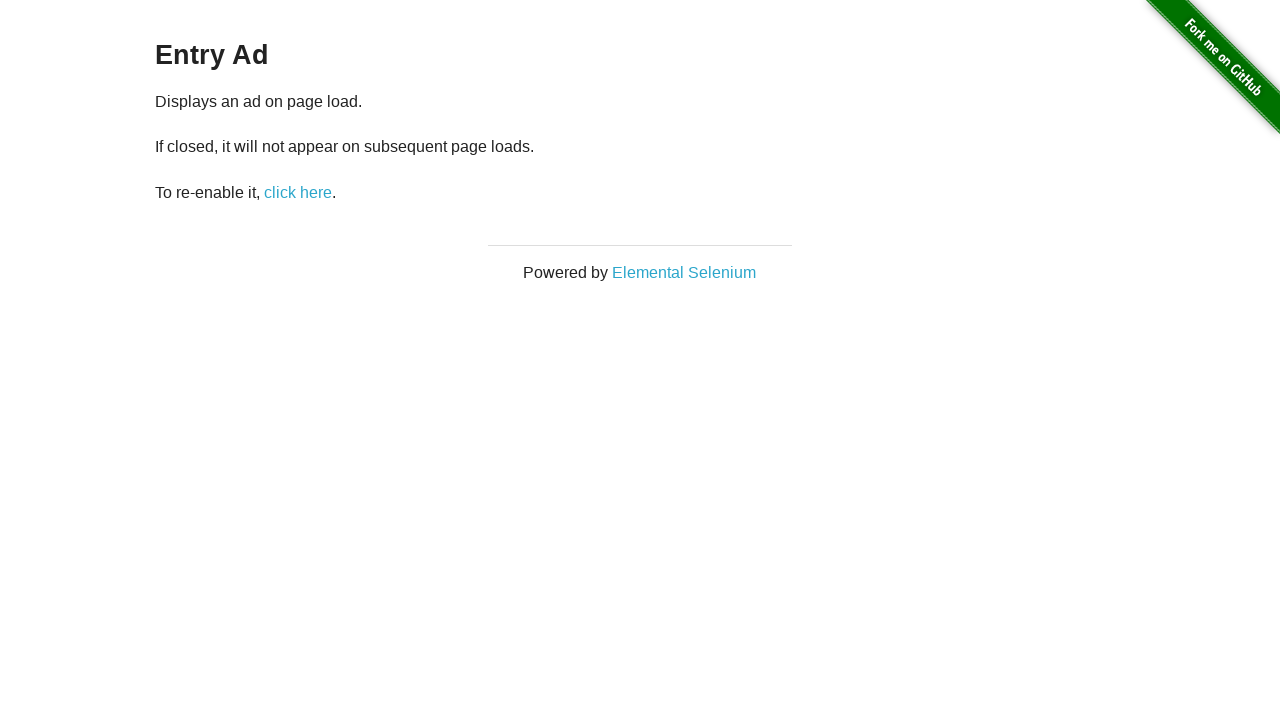